Tests drag and drop functionality by dragging an element to a drop target and verifying the success message

Starting URL: https://demoqa.com/droppable

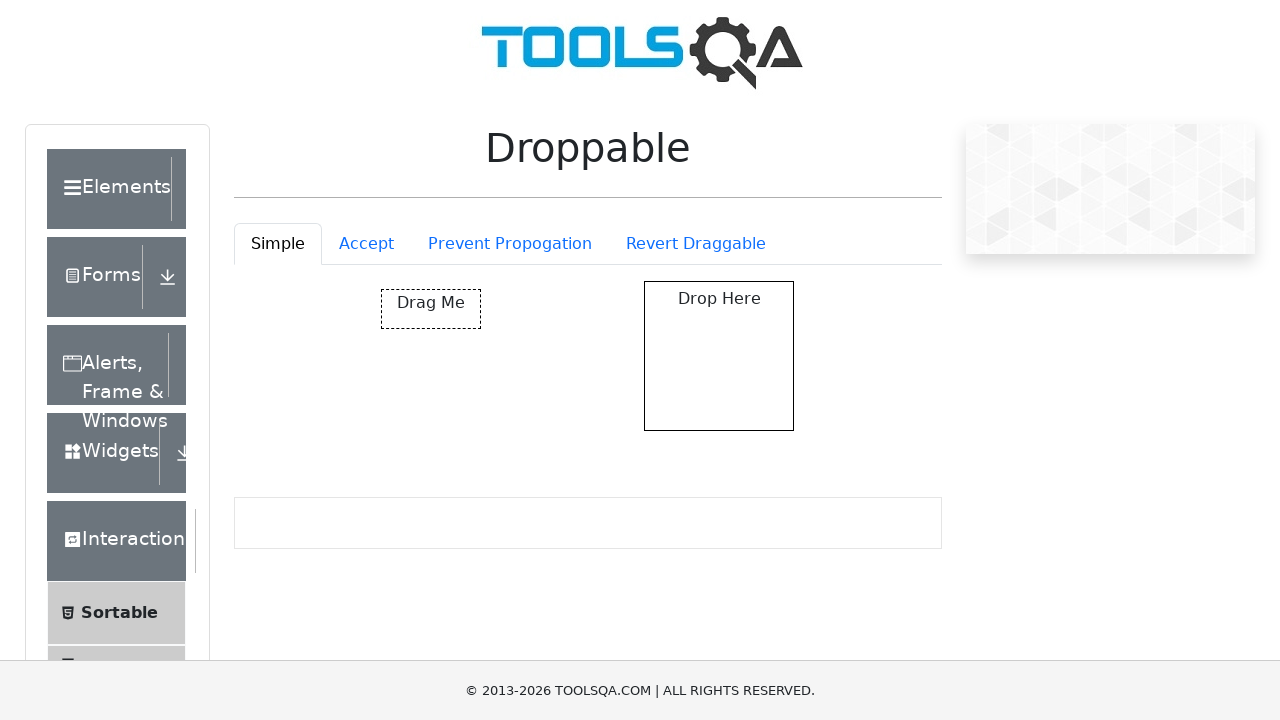

Located draggable source element
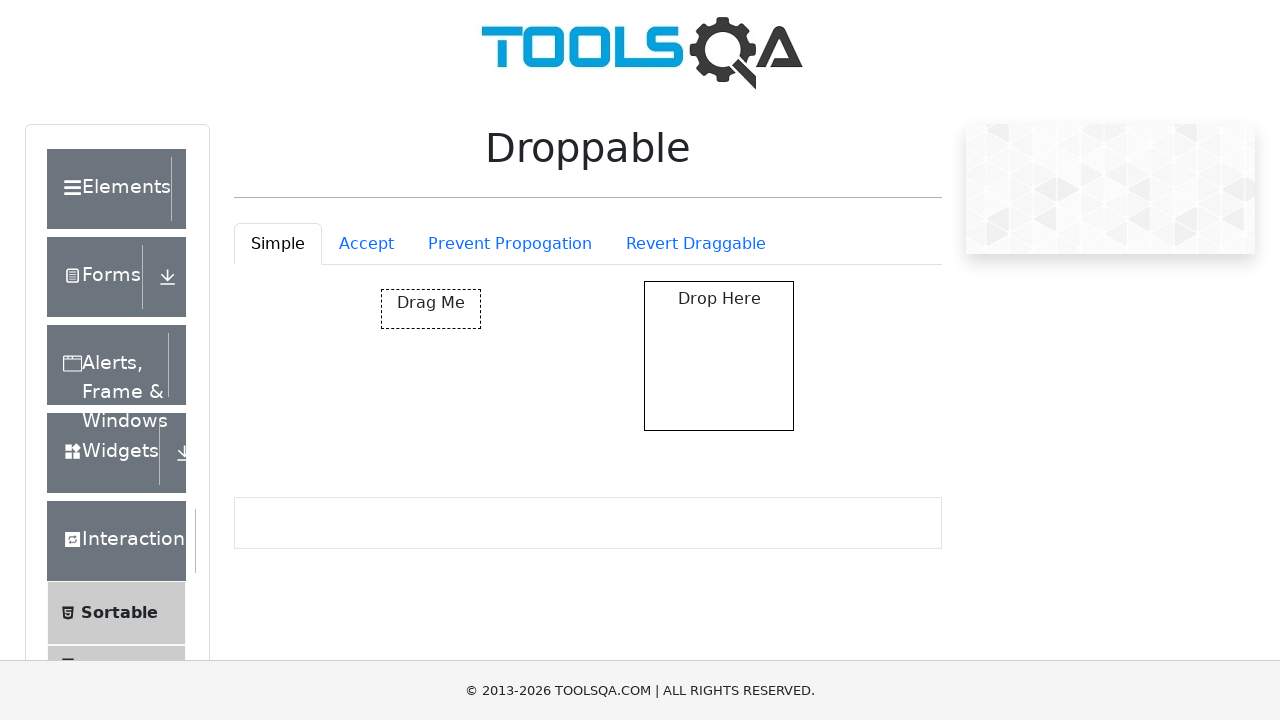

Located drop target element
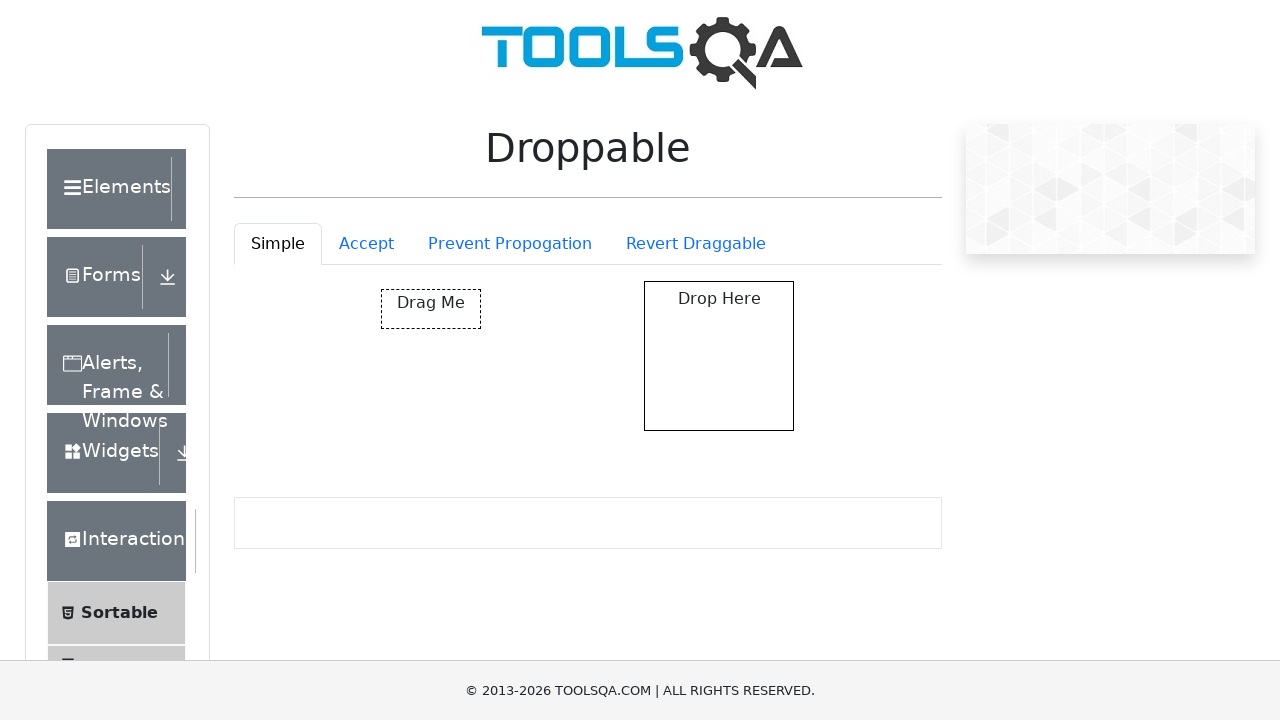

Dragged element to drop target at (719, 356)
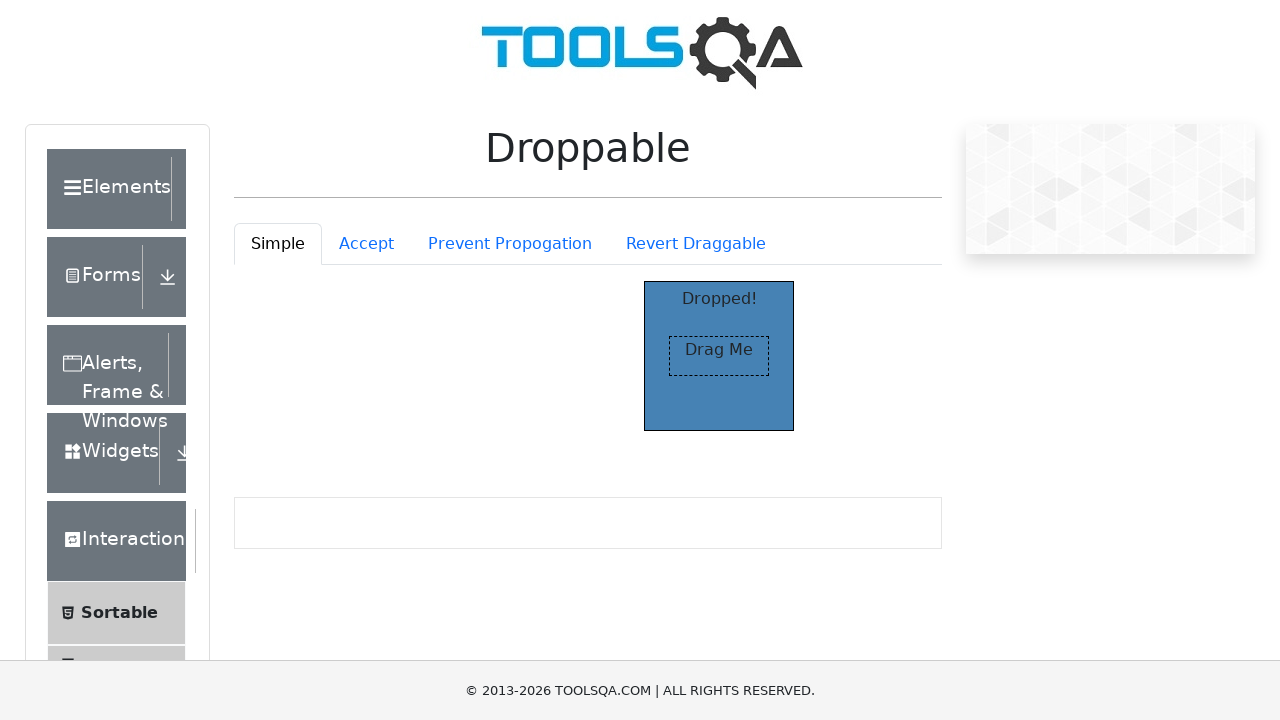

Located 'Dropped!' success message
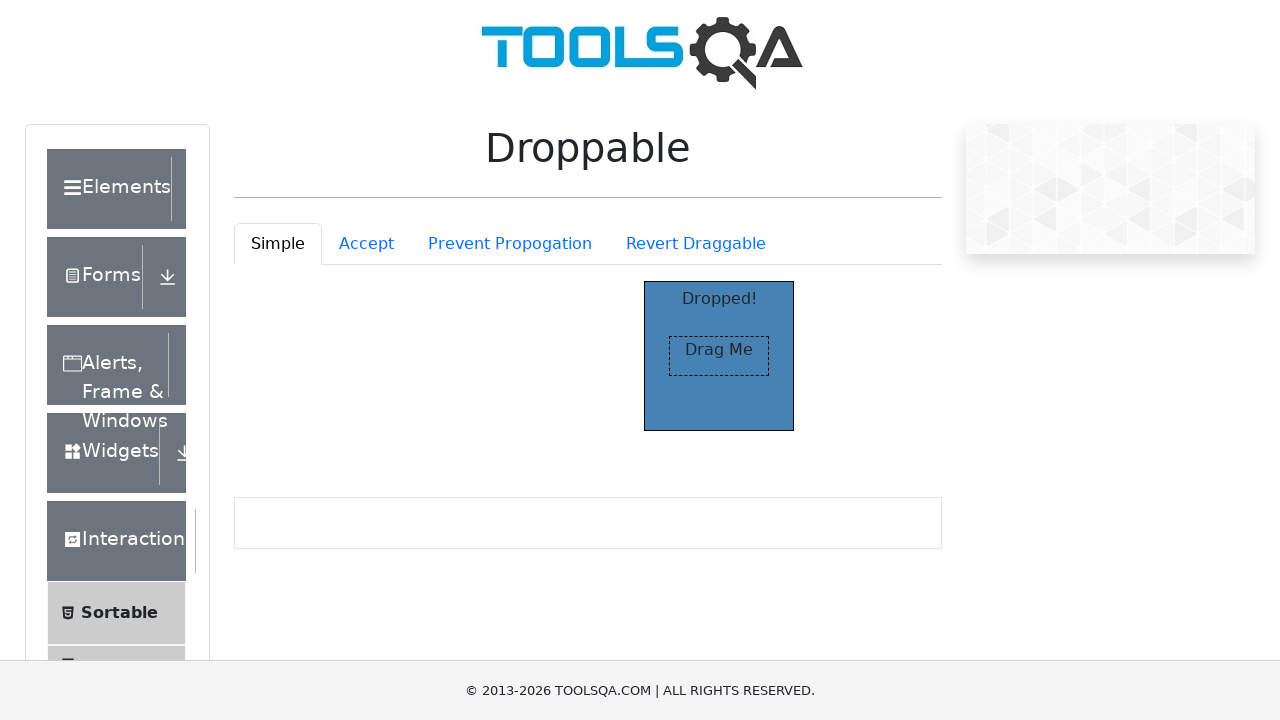

Verified 'Dropped!' message is visible - drag and drop successful
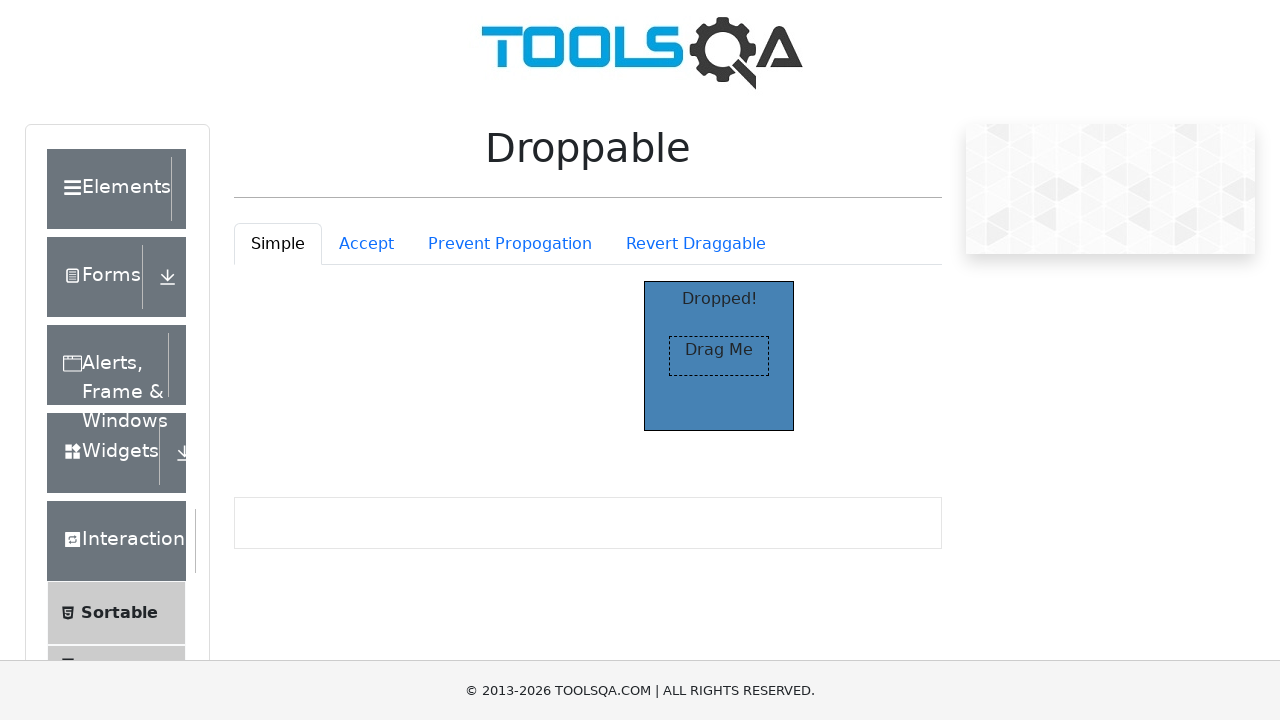

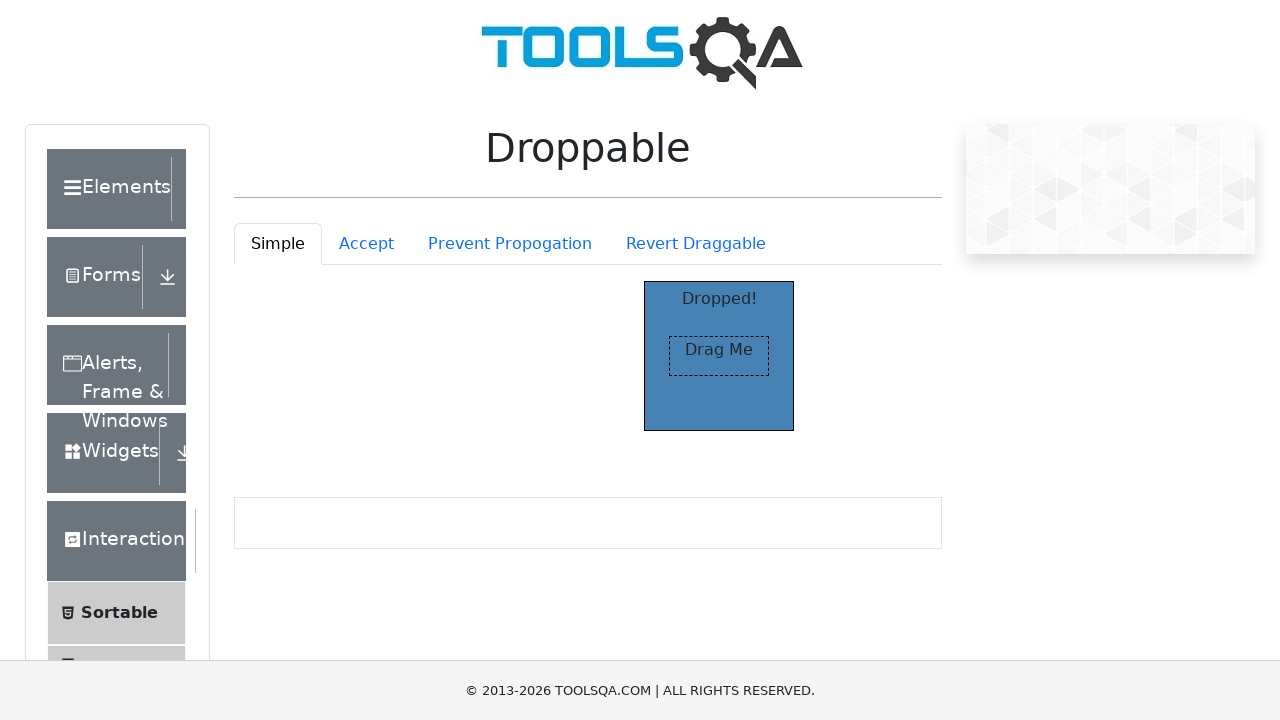